Tests that accessing the inventory page directly without authorization redirects back to login page and shows an error message

Starting URL: https://www.saucedemo.com/

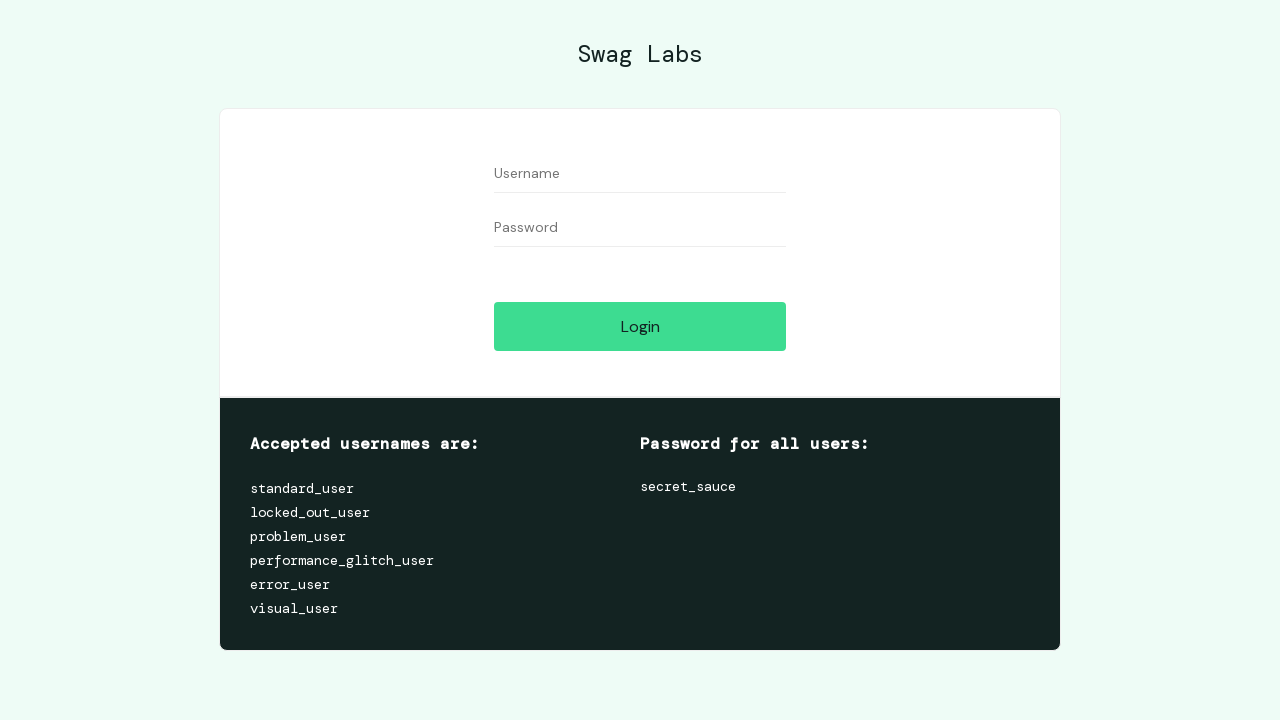

Navigated directly to inventory page without authorization
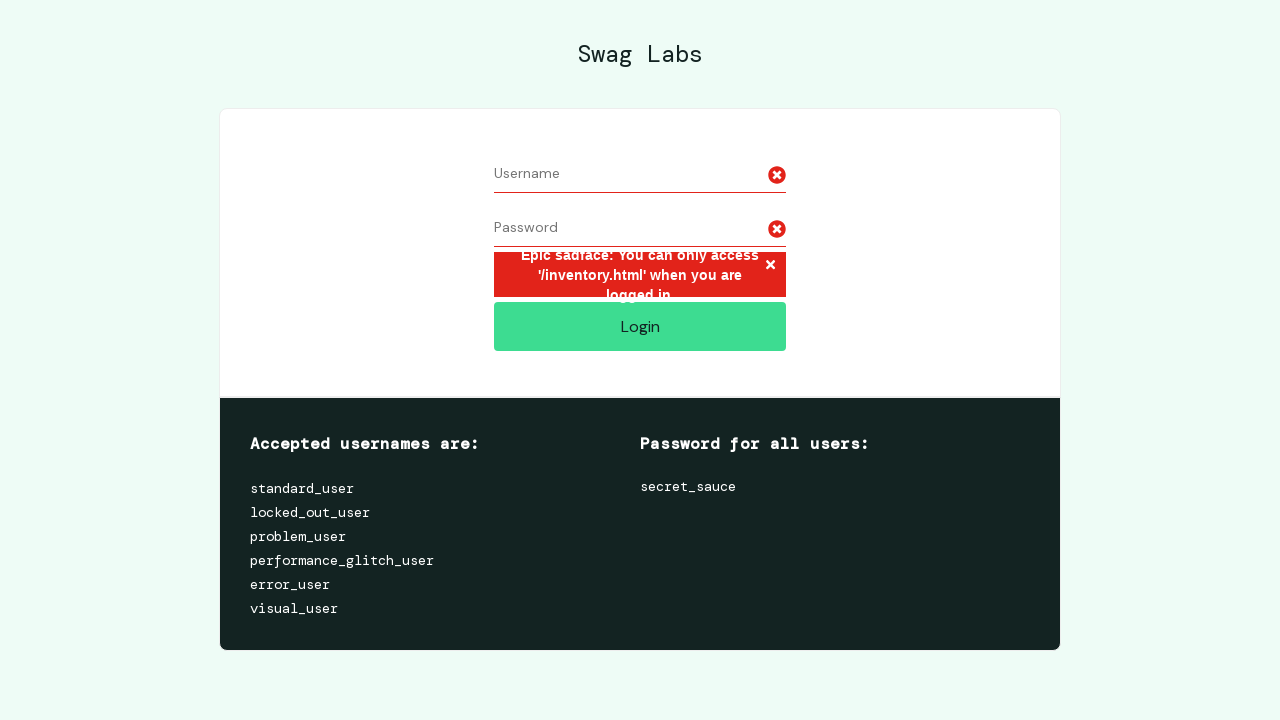

Error message displayed confirming access restriction
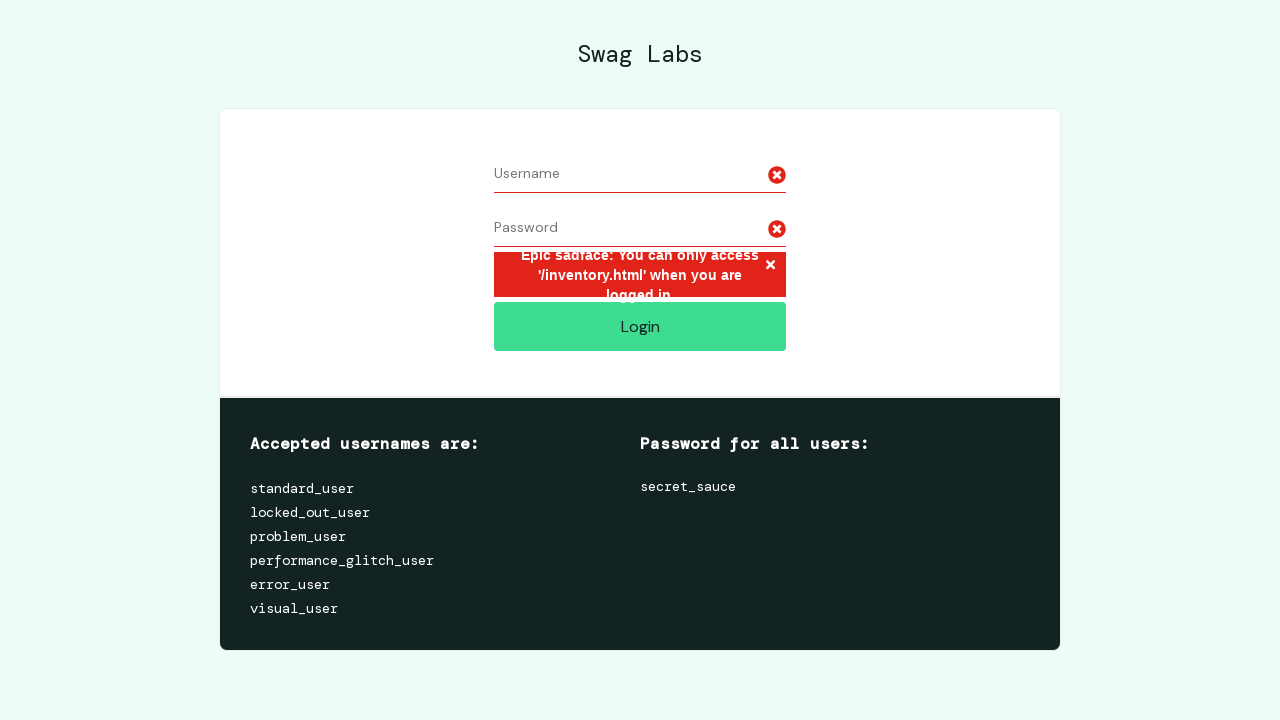

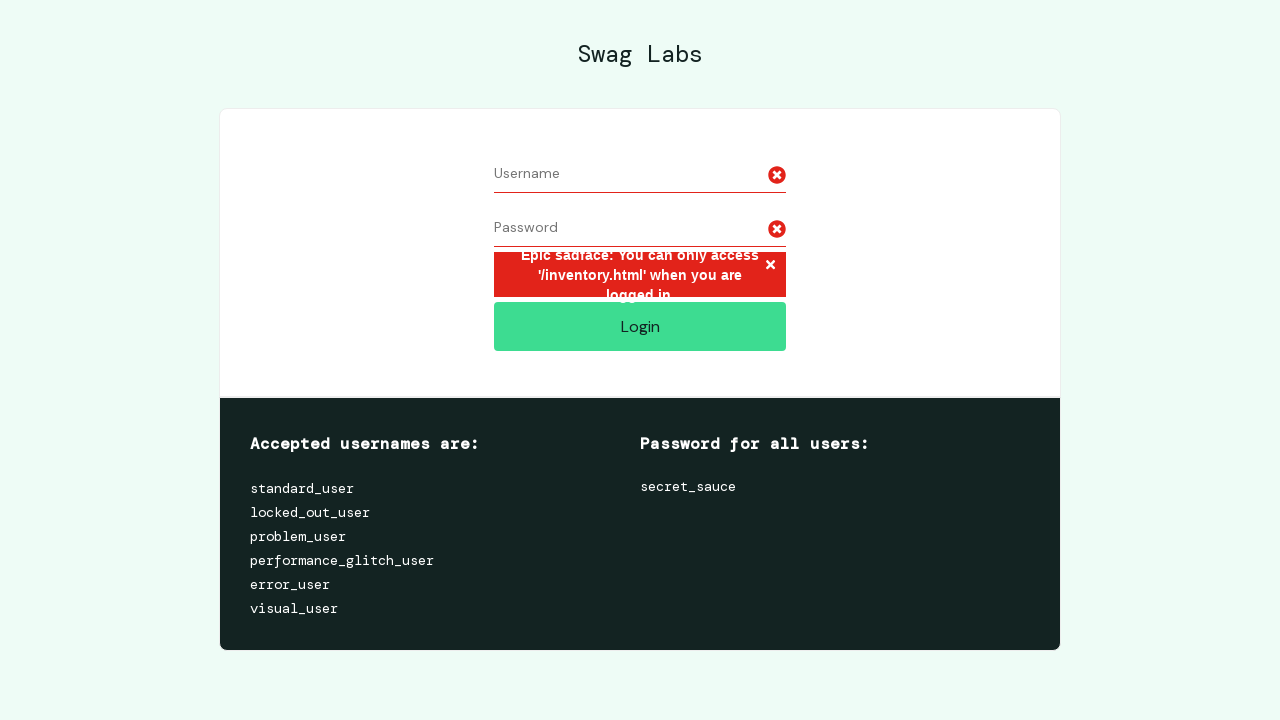